Tests adding and then removing all elements by clicking Add Element multiple times, then clicking each Delete button

Starting URL: http://the-internet.herokuapp.com/add_remove_elements/

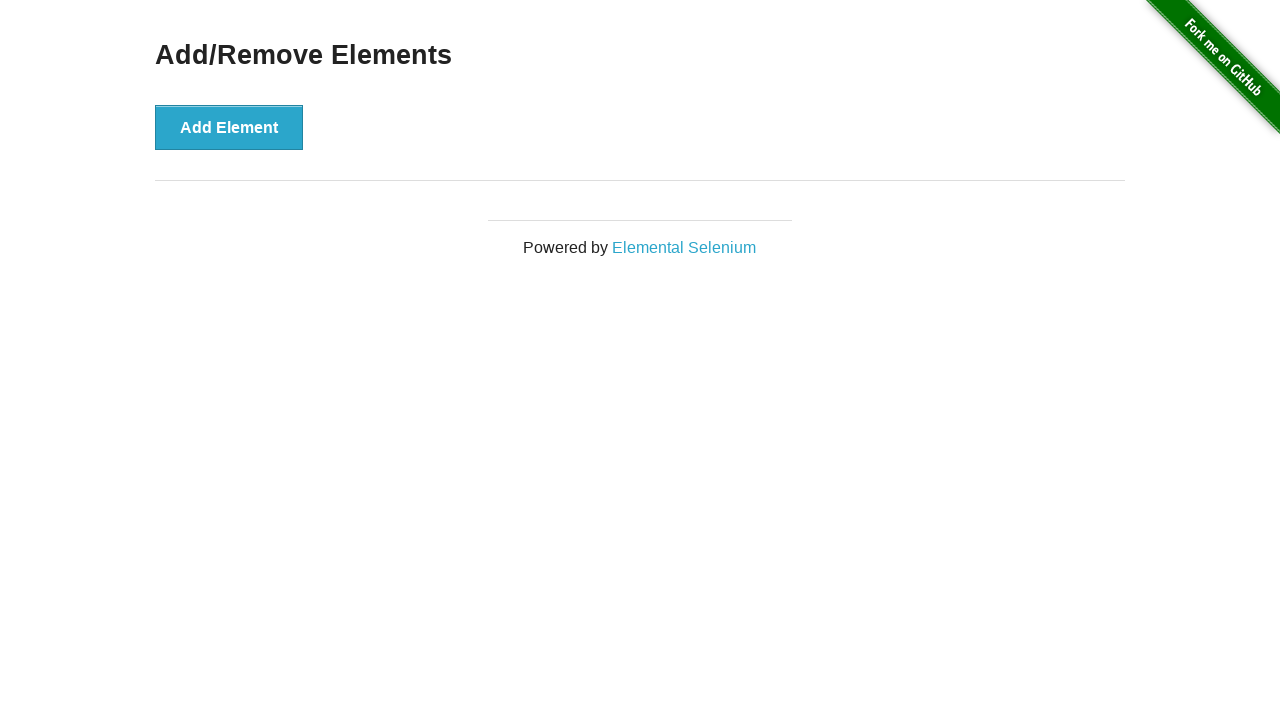

Navigated to Add/Remove Elements page
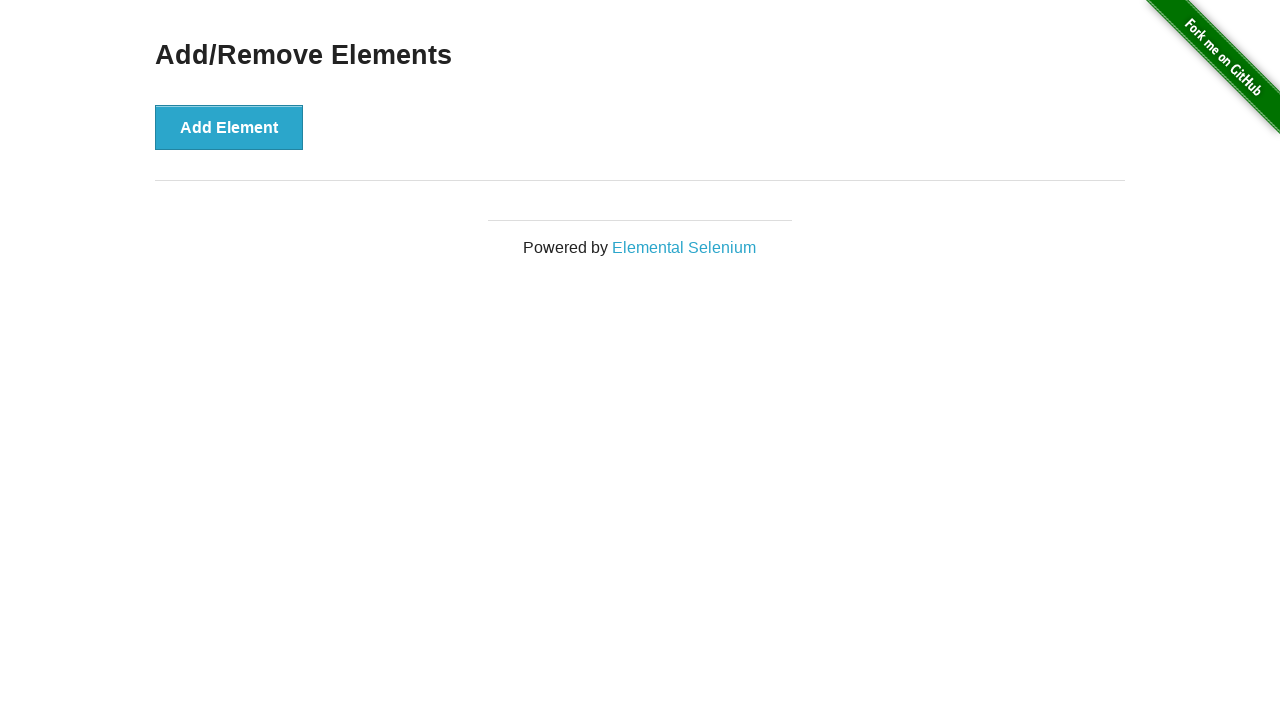

Clicked Add Element button (iteration 1 of 5) at (229, 127) on xpath=//button[contains(text(), 'Add Element')]
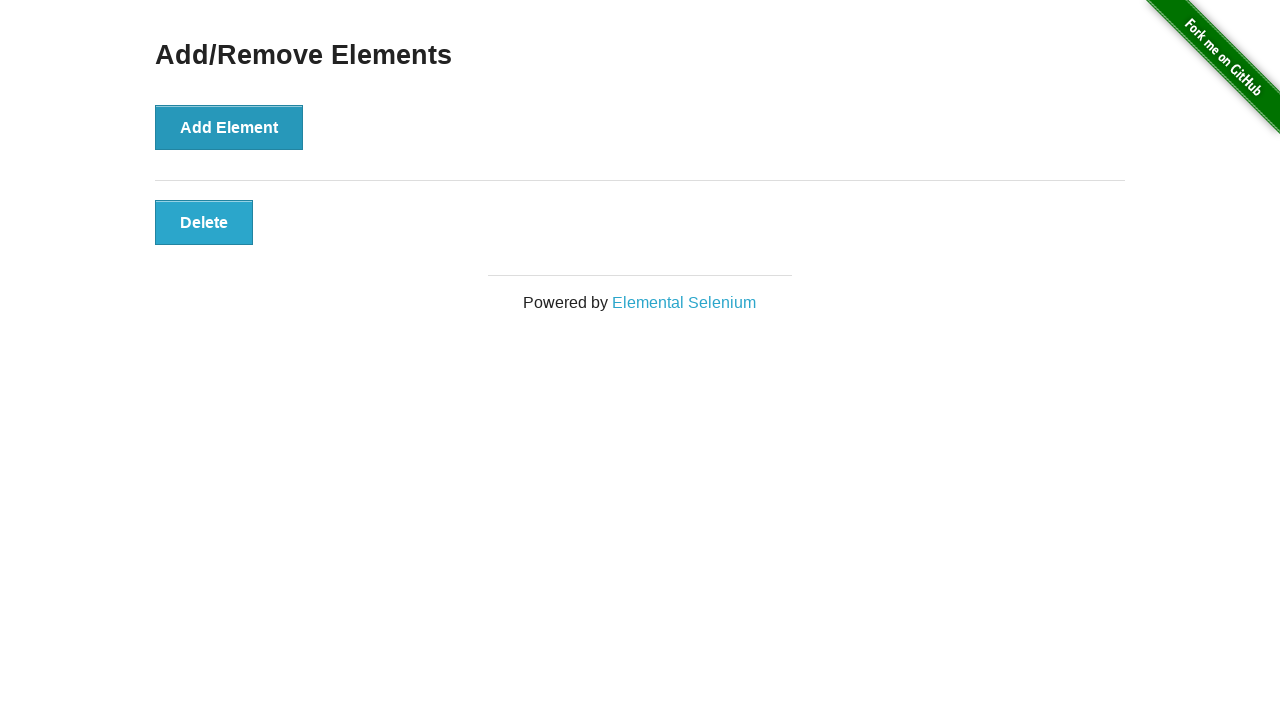

Clicked Add Element button (iteration 2 of 5) at (229, 127) on xpath=//button[contains(text(), 'Add Element')]
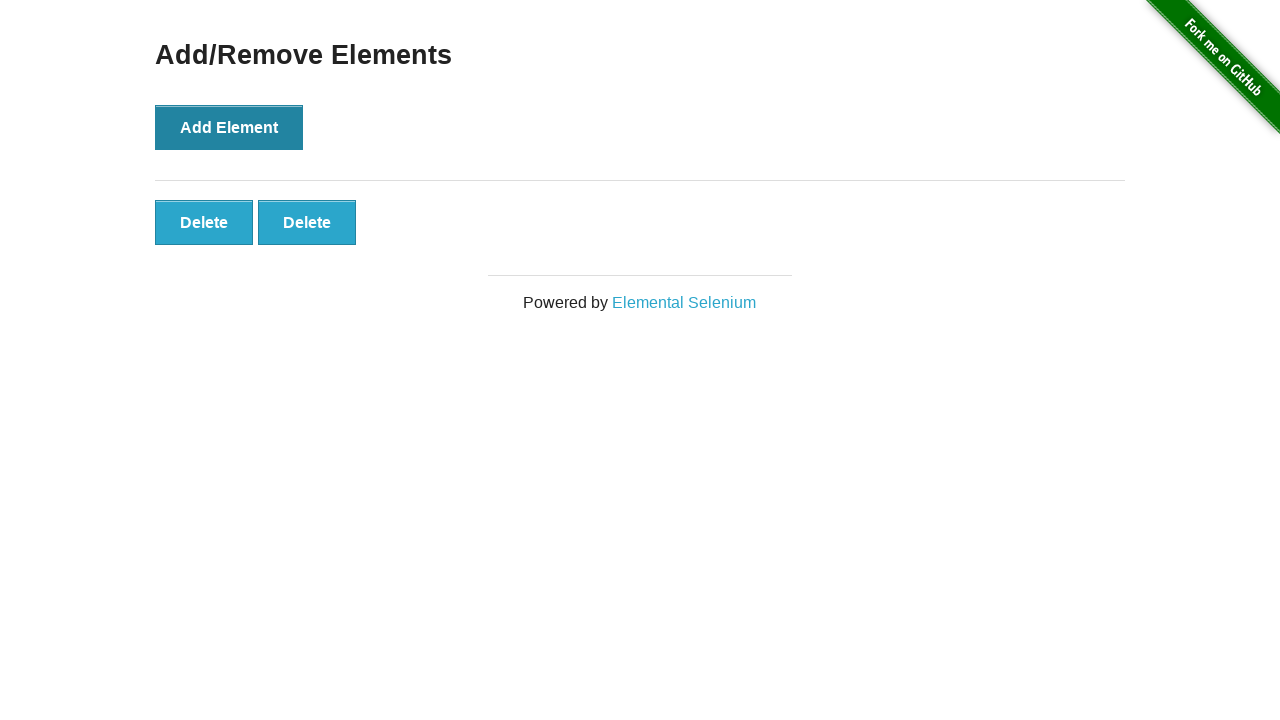

Clicked Add Element button (iteration 3 of 5) at (229, 127) on xpath=//button[contains(text(), 'Add Element')]
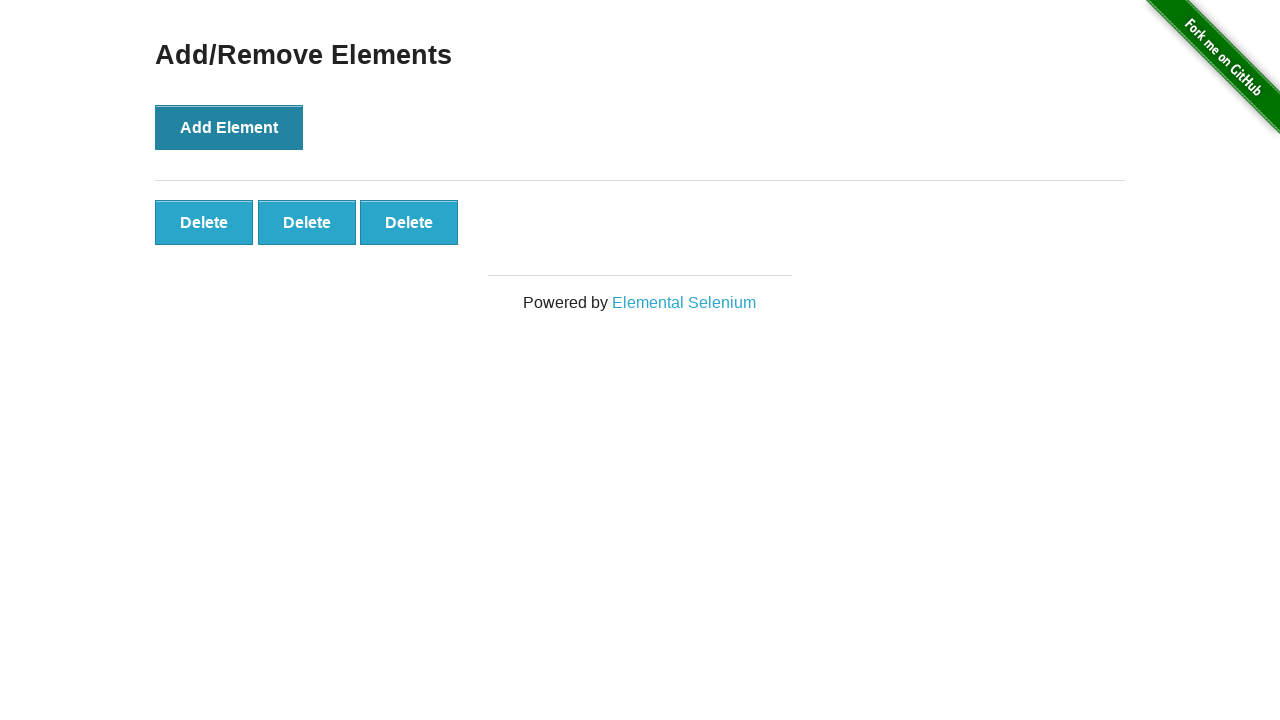

Clicked Add Element button (iteration 4 of 5) at (229, 127) on xpath=//button[contains(text(), 'Add Element')]
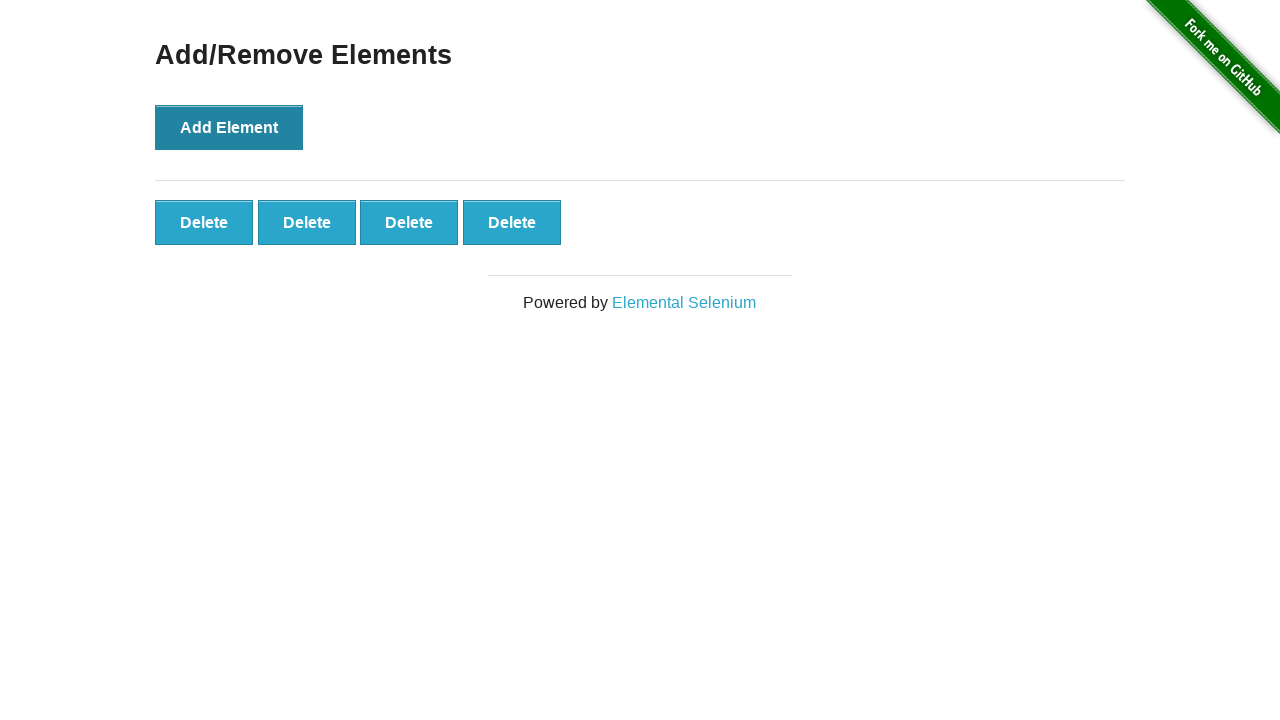

Clicked Add Element button (iteration 5 of 5) at (229, 127) on xpath=//button[contains(text(), 'Add Element')]
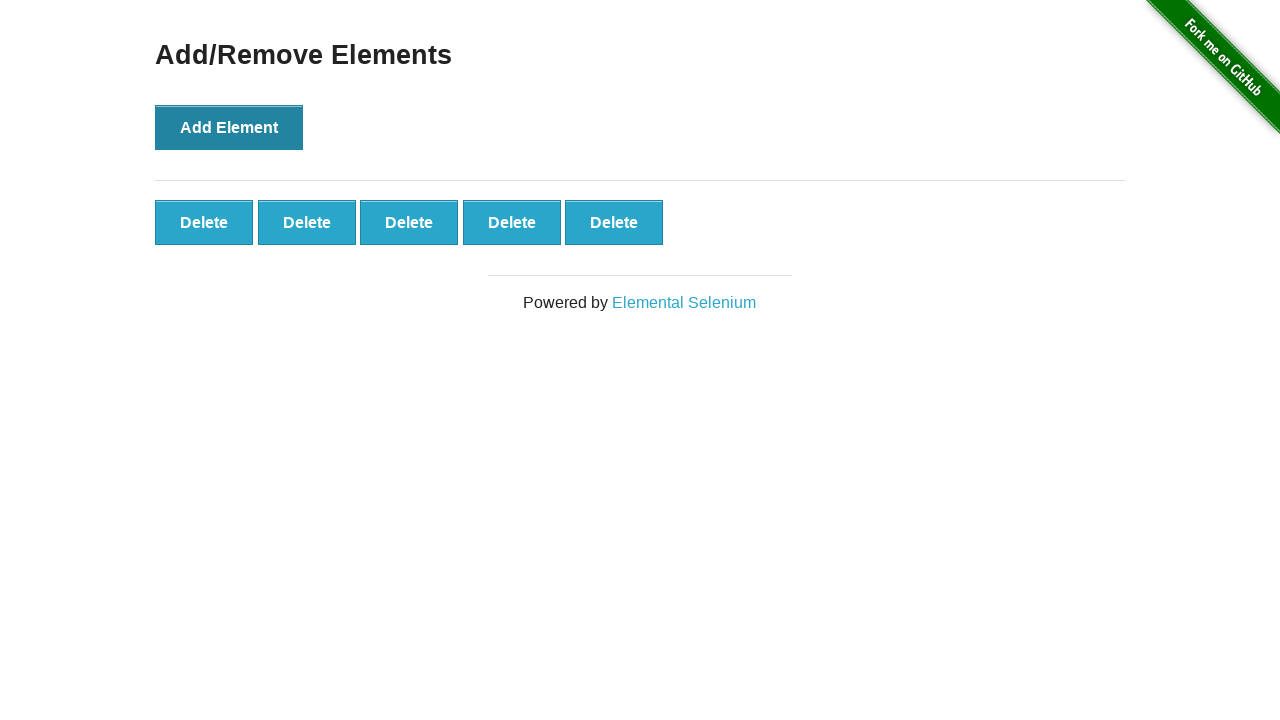

Clicked Delete button to remove element (iteration 1 of 5) at (614, 222) on xpath=//button[contains(text(),'Delete')] >> nth=-1
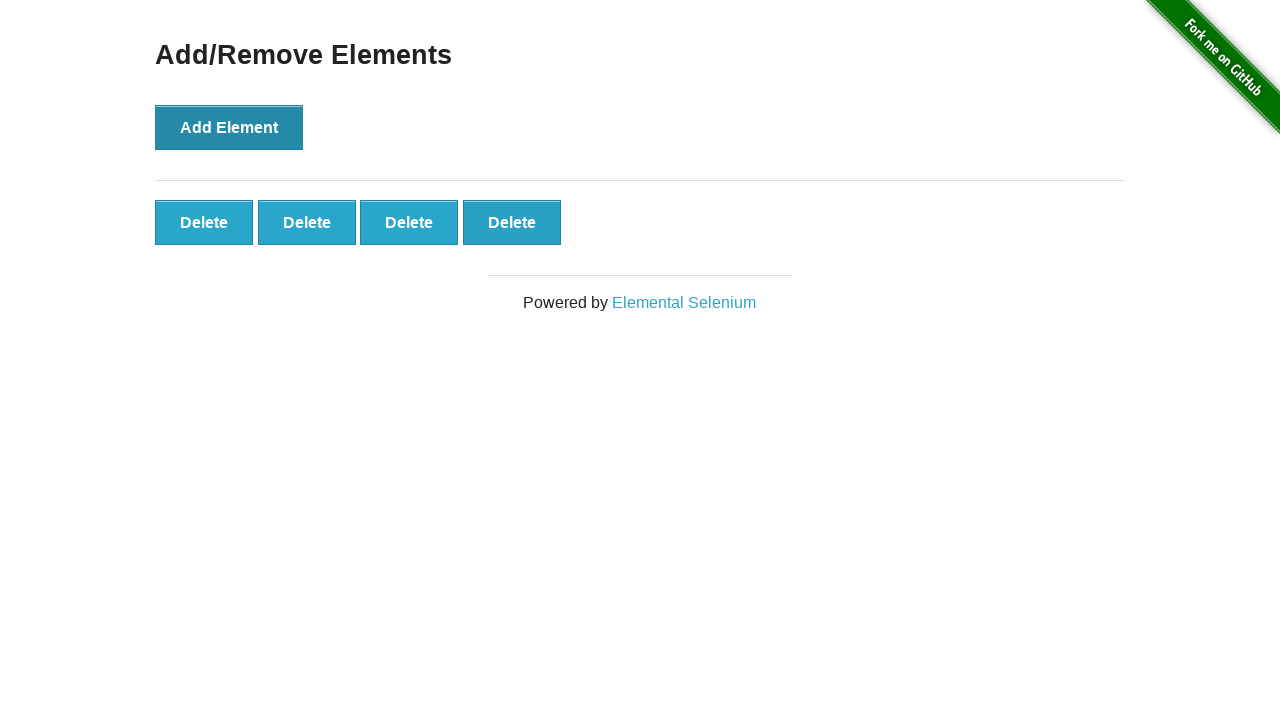

Clicked Delete button to remove element (iteration 2 of 5) at (512, 222) on xpath=//button[contains(text(),'Delete')] >> nth=-1
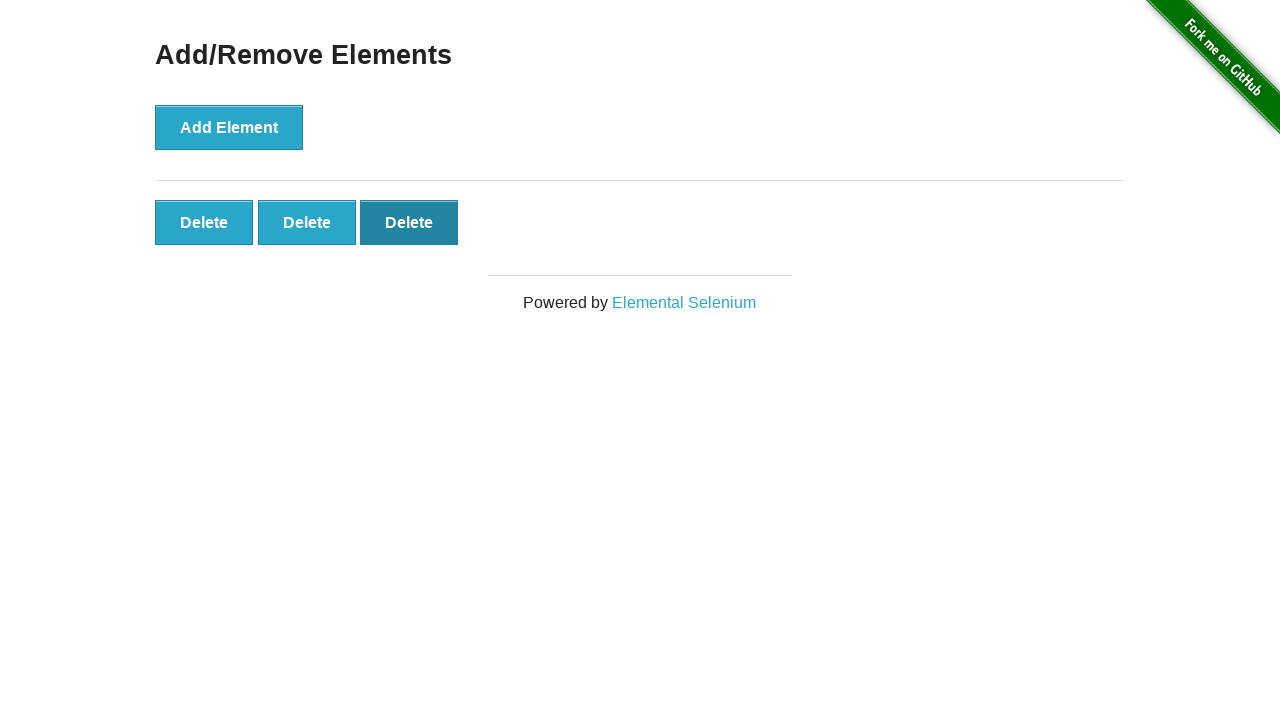

Clicked Delete button to remove element (iteration 3 of 5) at (409, 222) on xpath=//button[contains(text(),'Delete')] >> nth=-1
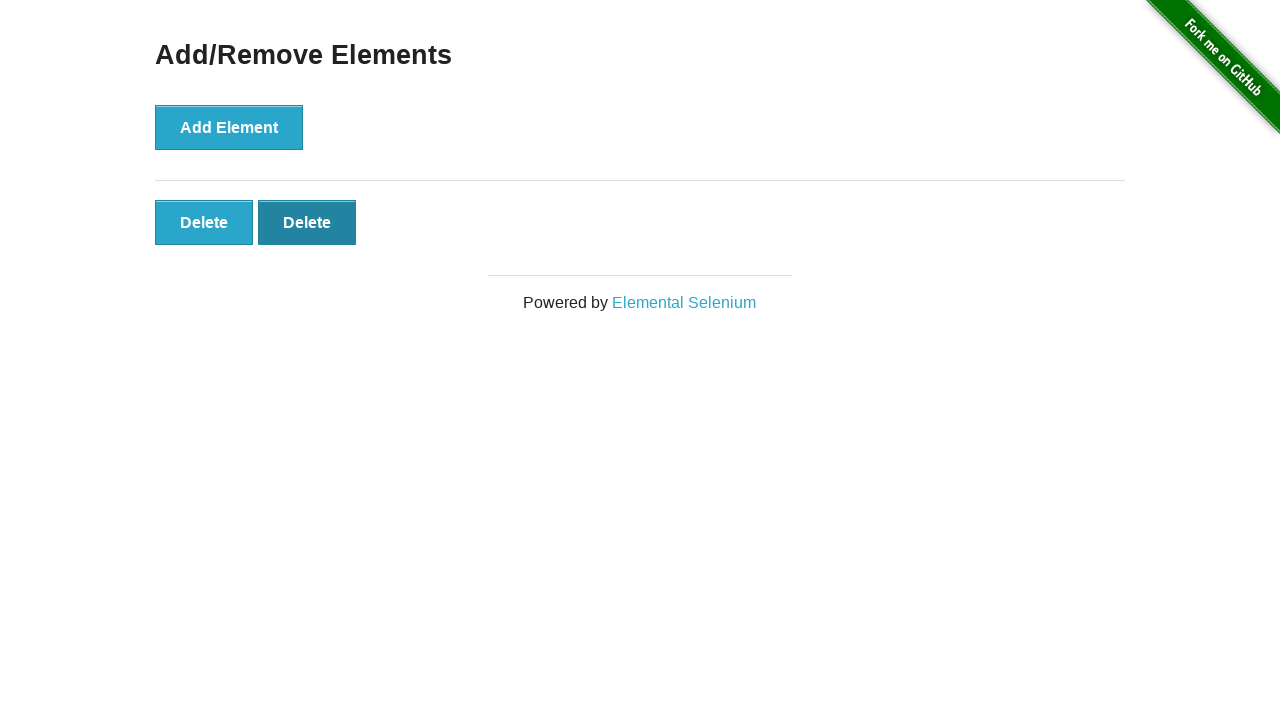

Clicked Delete button to remove element (iteration 4 of 5) at (307, 222) on xpath=//button[contains(text(),'Delete')] >> nth=-1
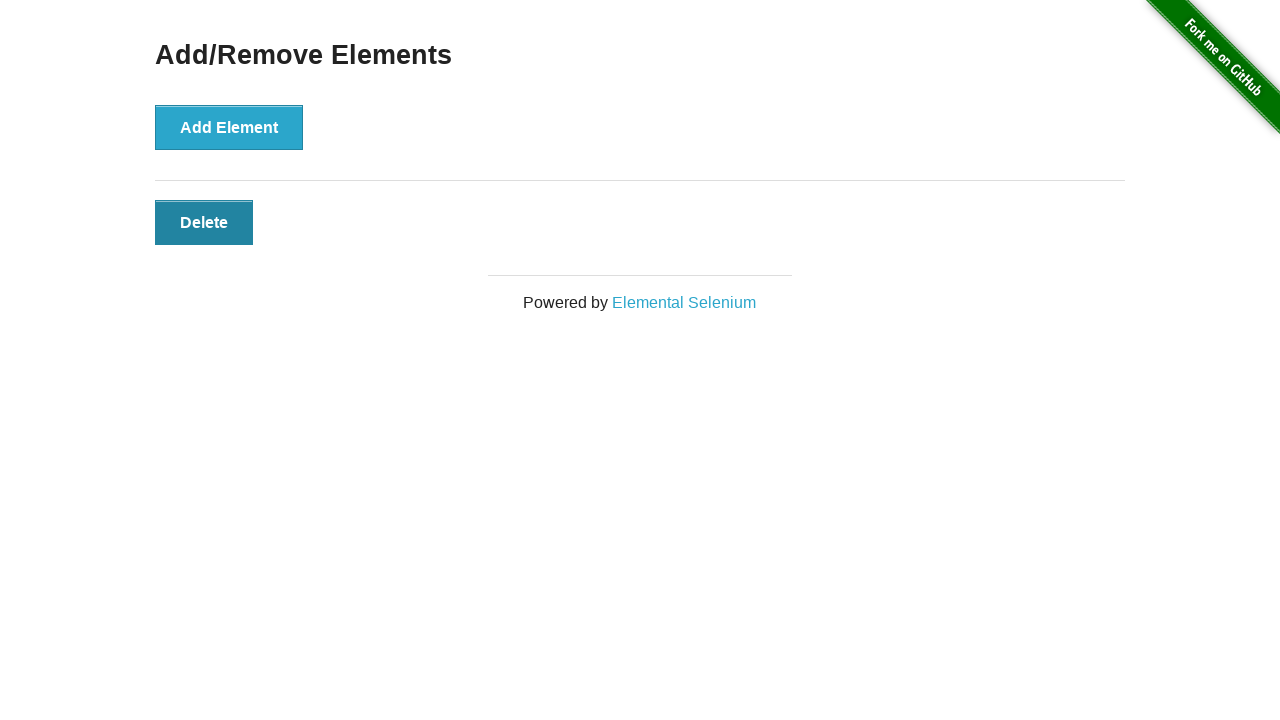

Clicked Delete button to remove element (iteration 5 of 5) at (204, 222) on xpath=//button[contains(text(),'Delete')] >> nth=-1
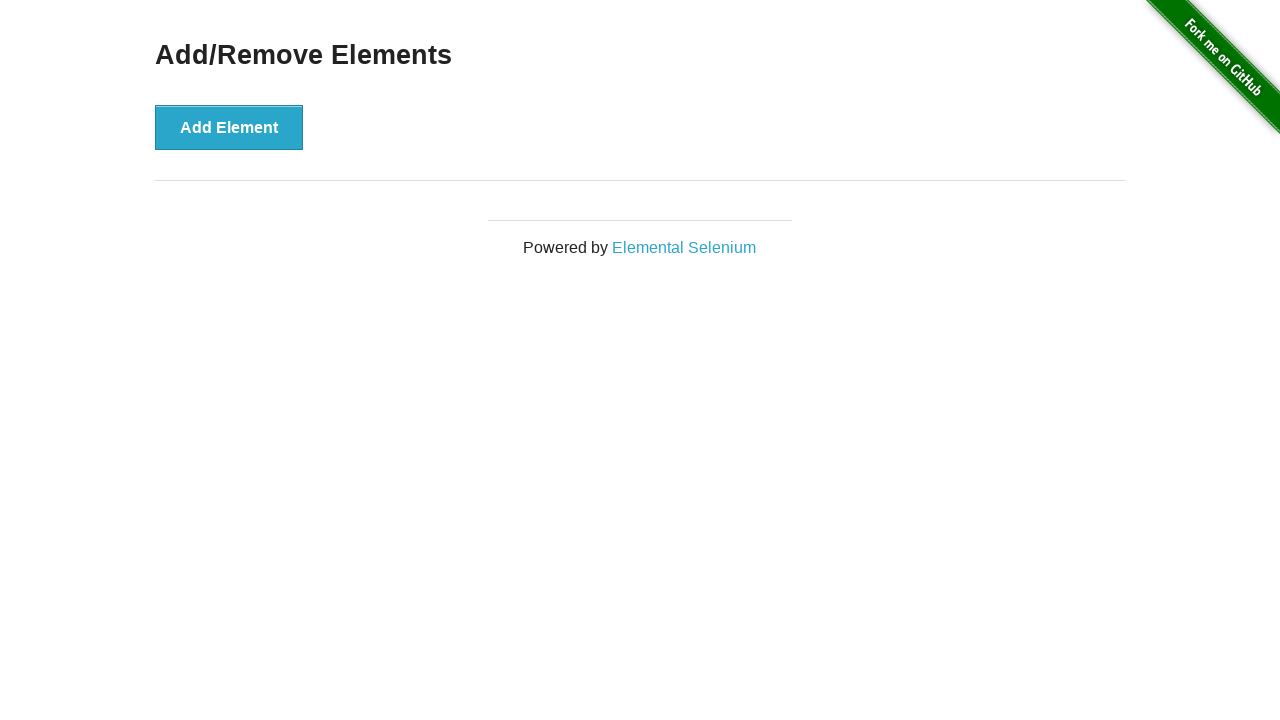

Verified all Delete buttons have been removed (count == 0)
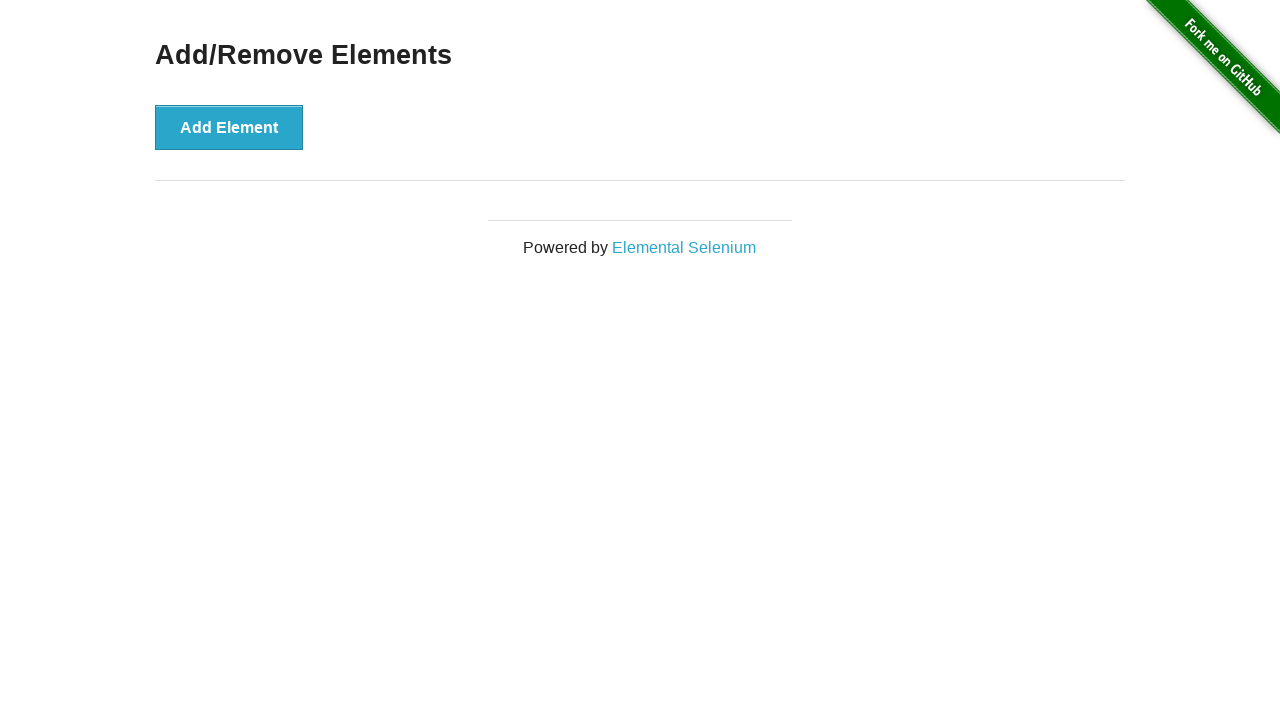

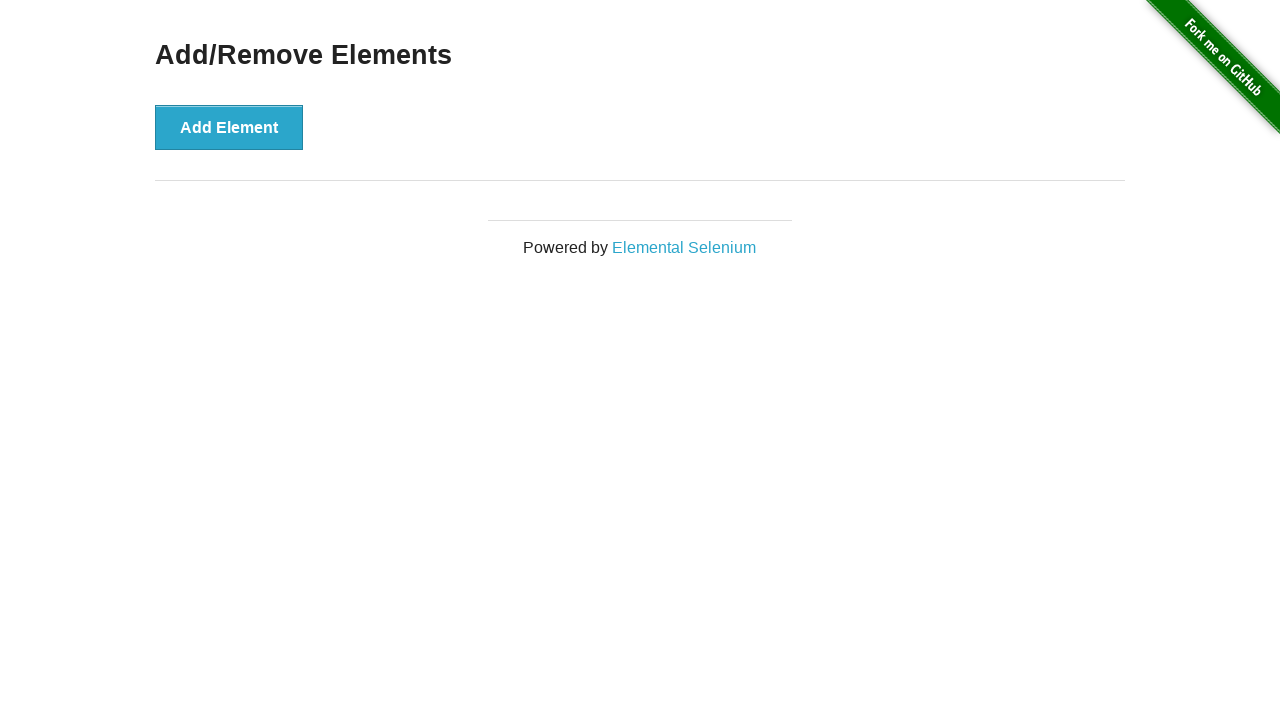